Tests selectable functionality by navigating to the Serialize tab and selecting multiple items from a list using Ctrl+click

Starting URL: https://demo.automationtesting.in/Selectable.html

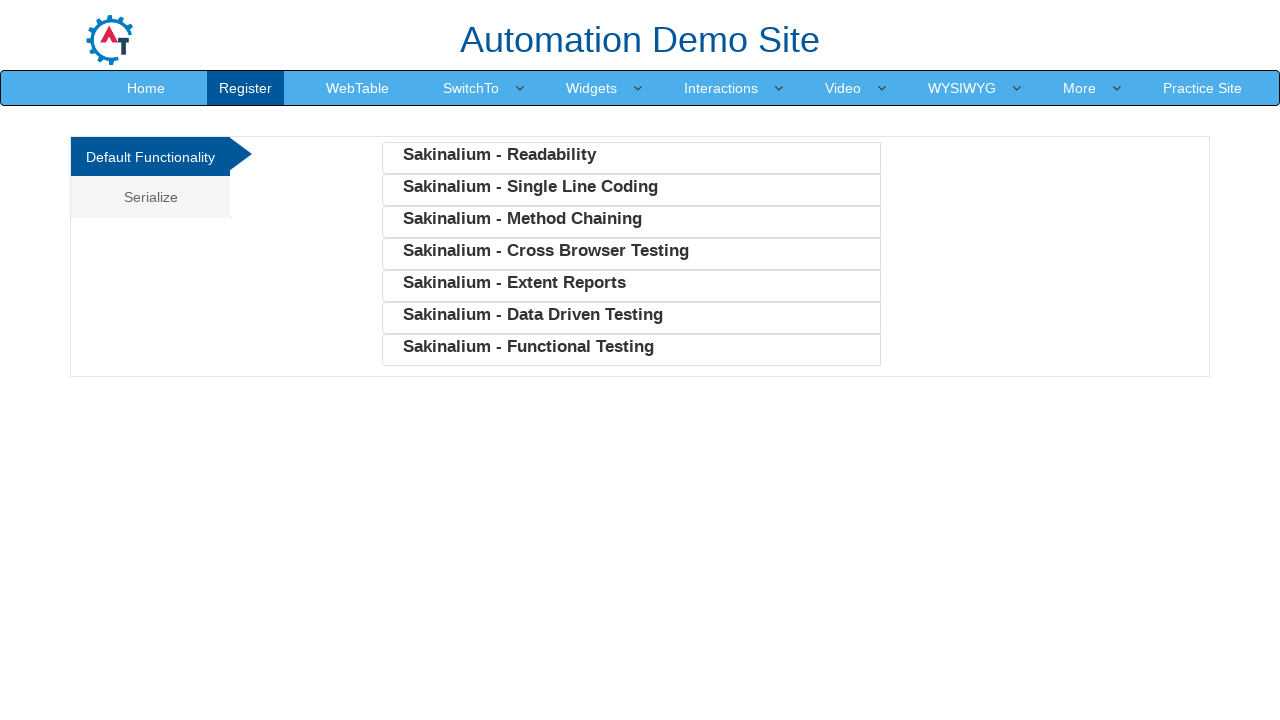

Clicked on the Serialize tab at (150, 197) on xpath=//a[contains(text(),'Serialize ')]
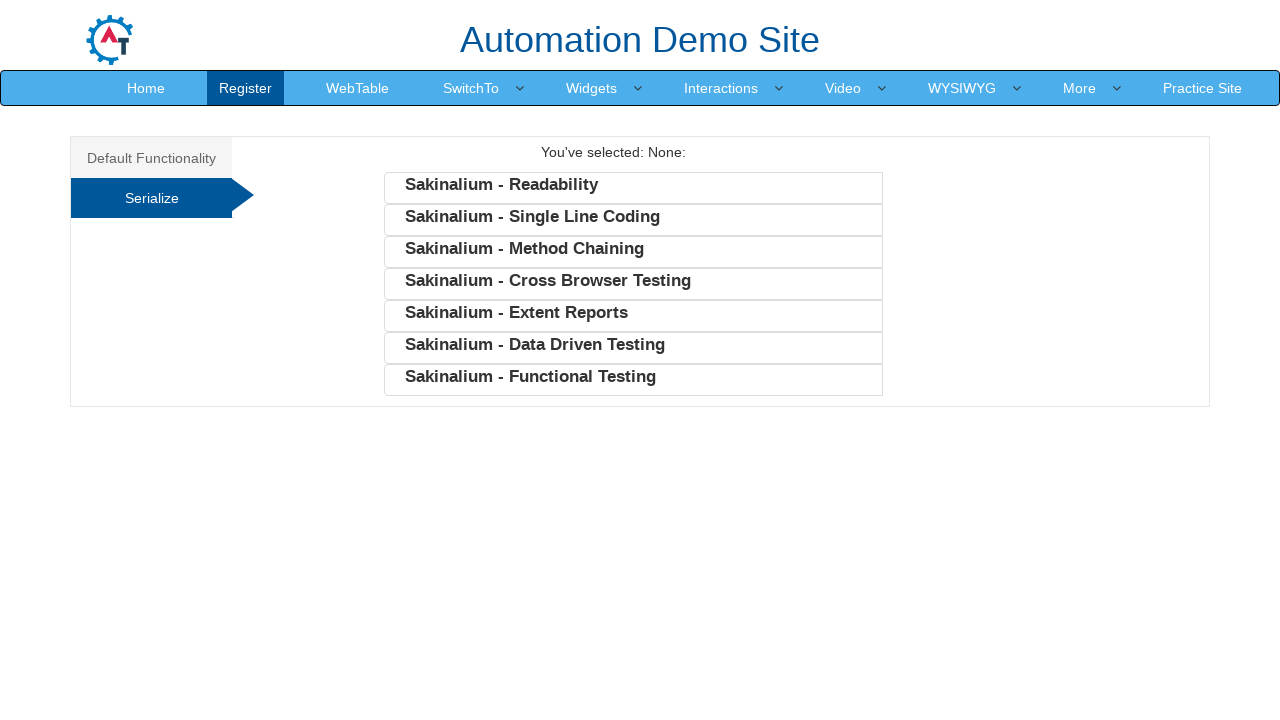

Selectable items loaded and became visible
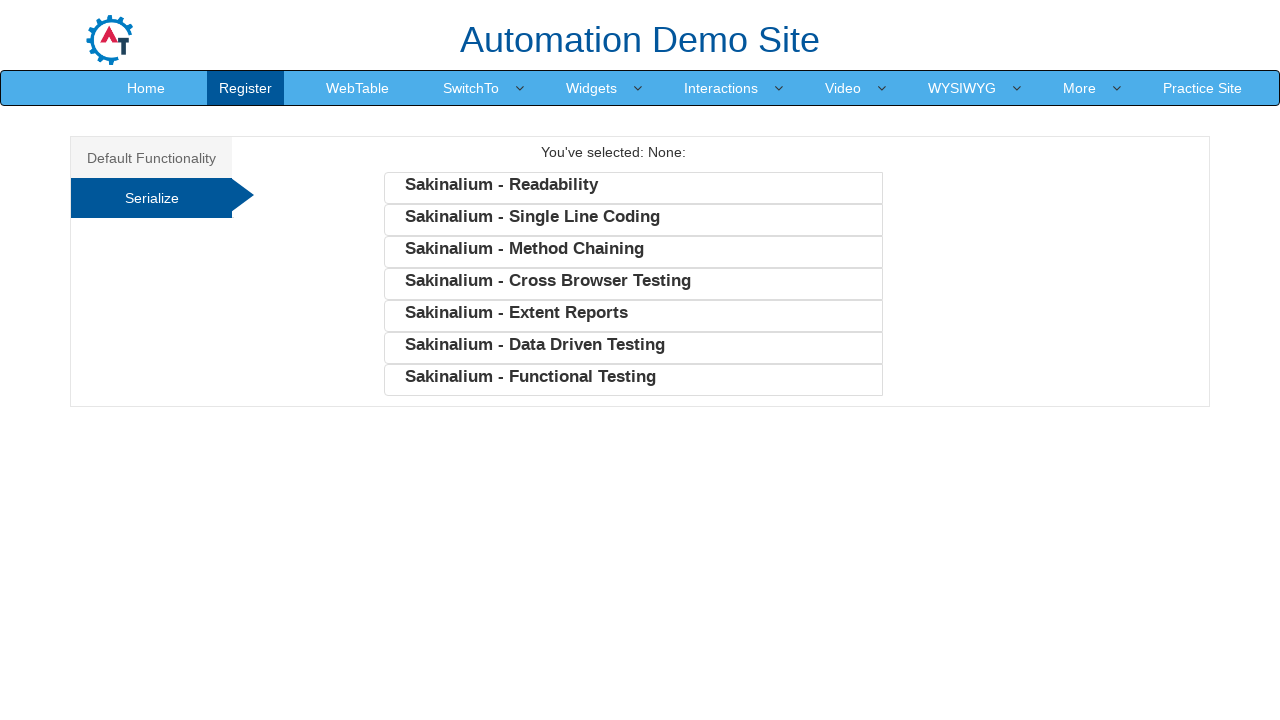

Retrieved all selectable items from the list
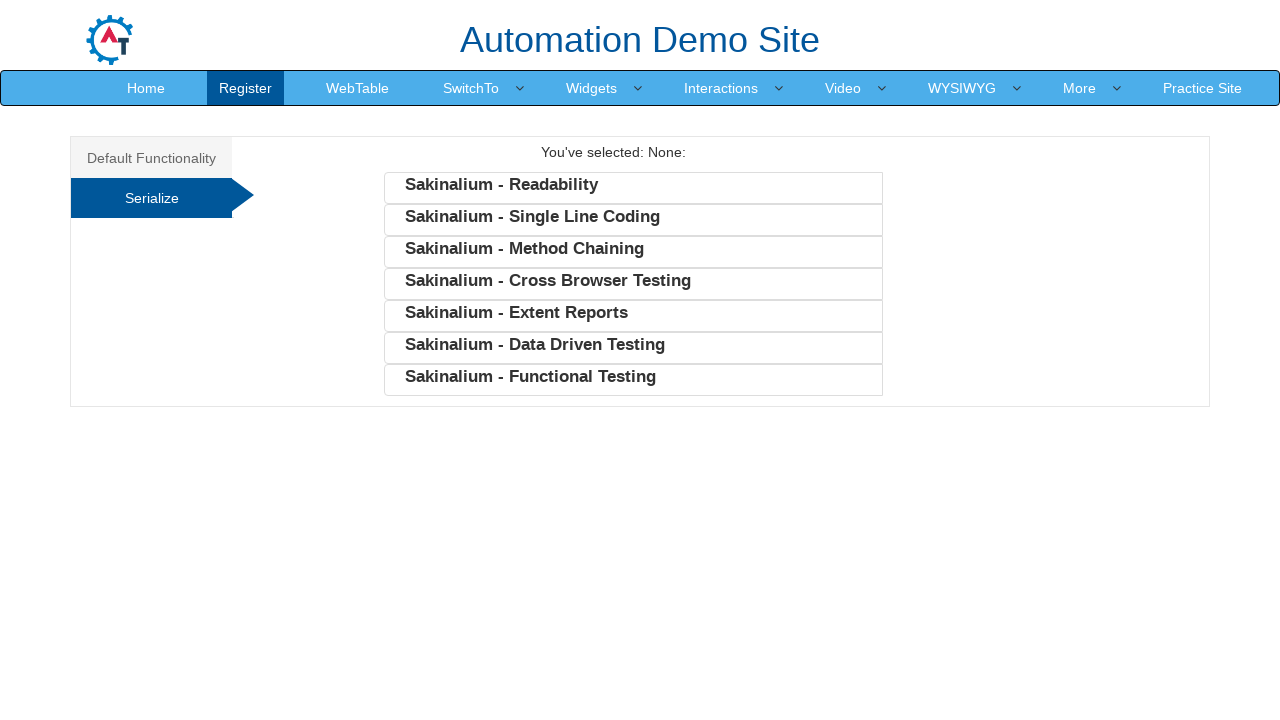

Pressed Control key to enable multi-select mode
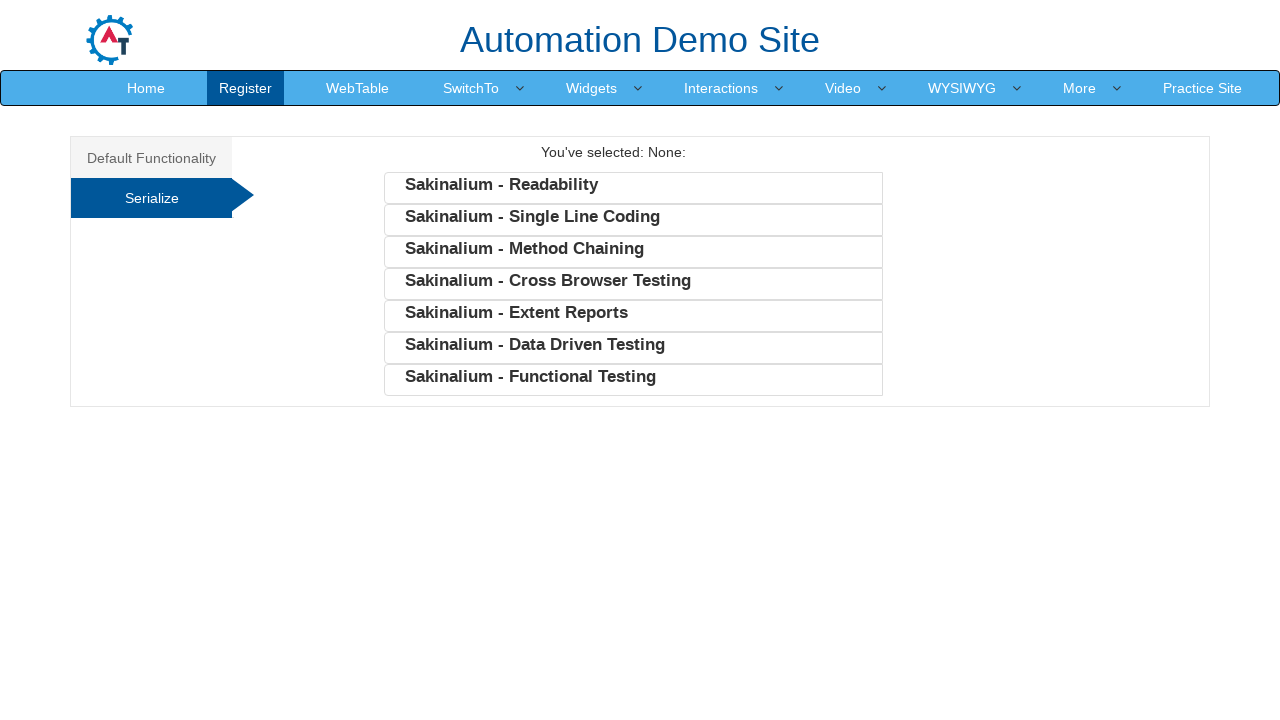

Selected first item with Ctrl+click at (633, 188) on .SerializeFunc li >> nth=0
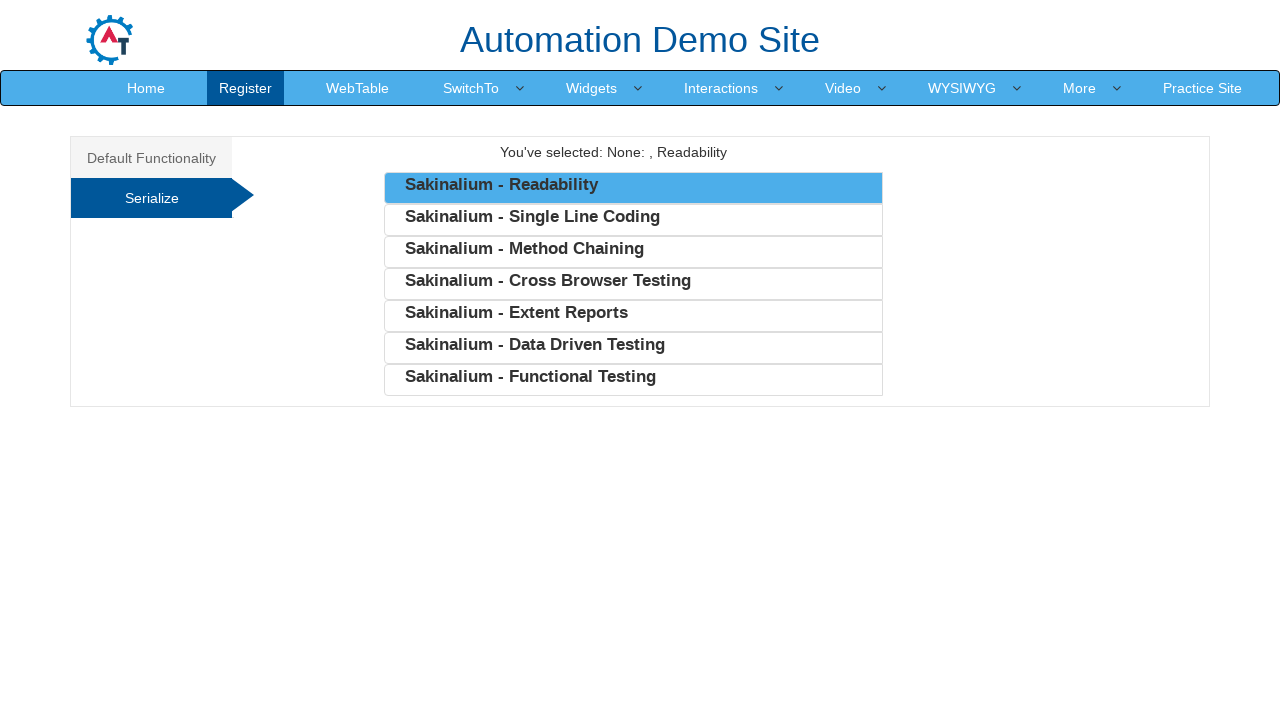

Selected second item with Ctrl+click at (633, 220) on .SerializeFunc li >> nth=1
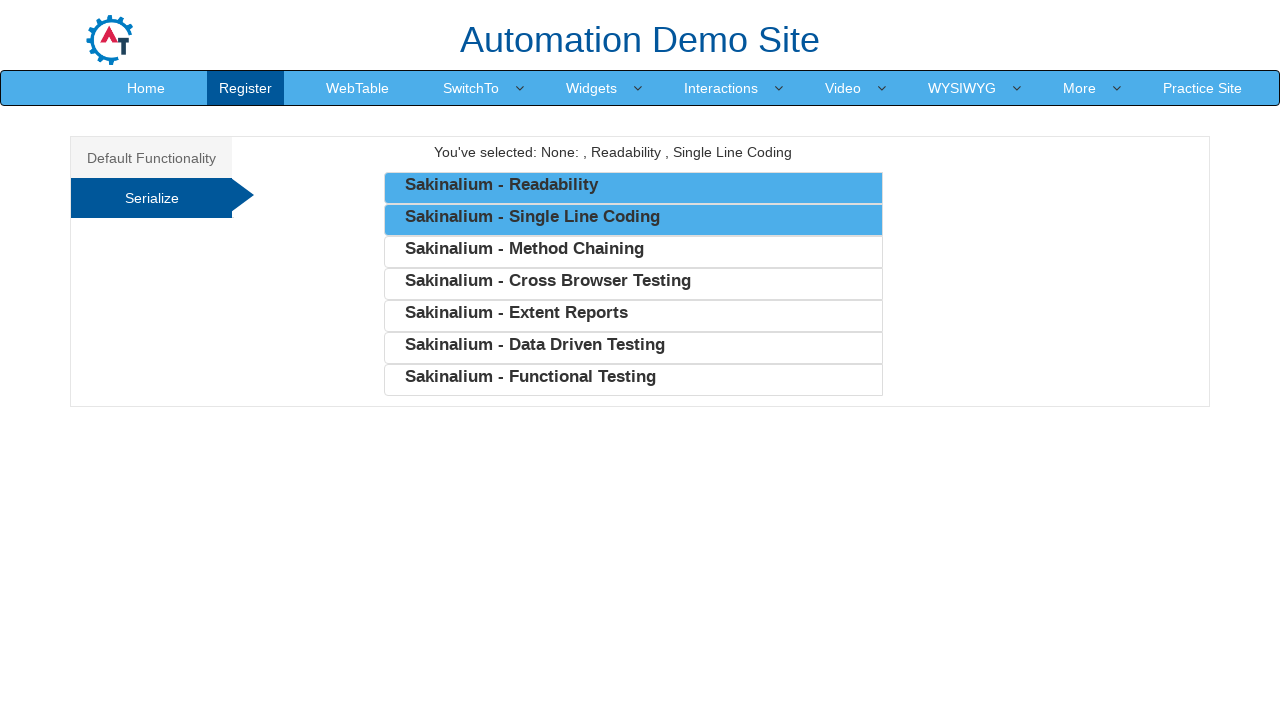

Selected third item with Ctrl+click at (633, 252) on .SerializeFunc li >> nth=2
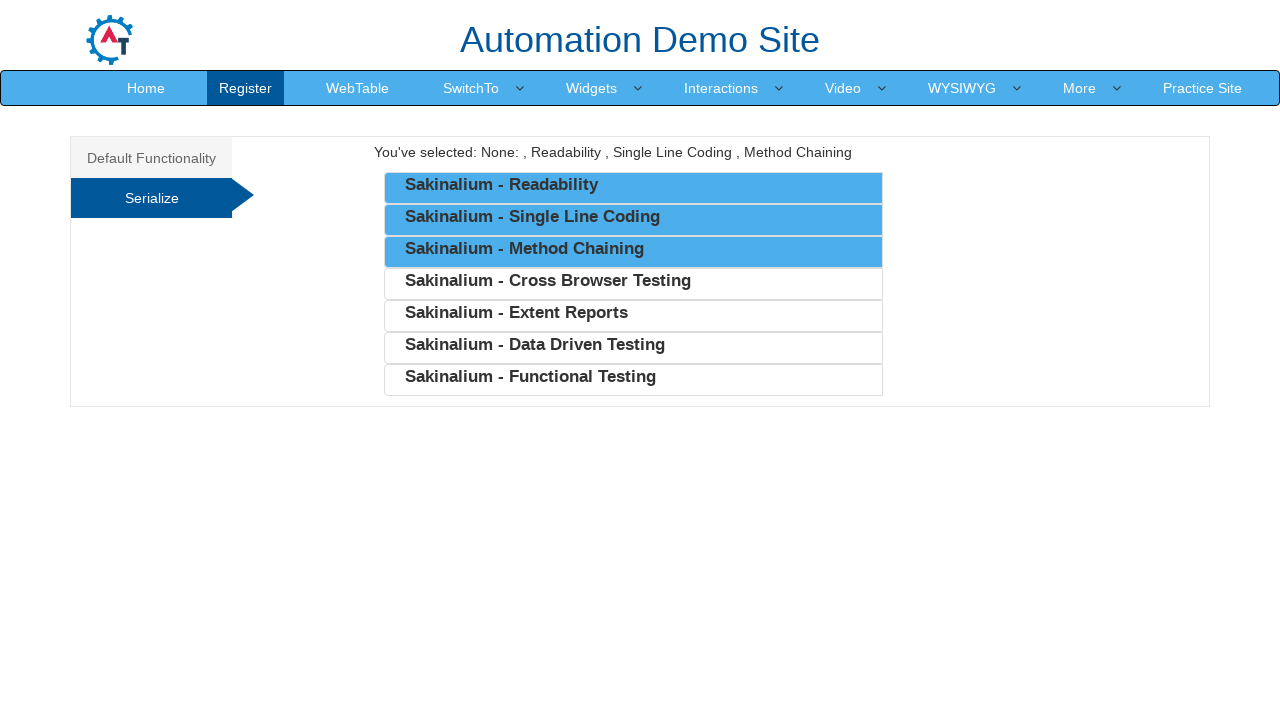

Released Control key to complete multi-select
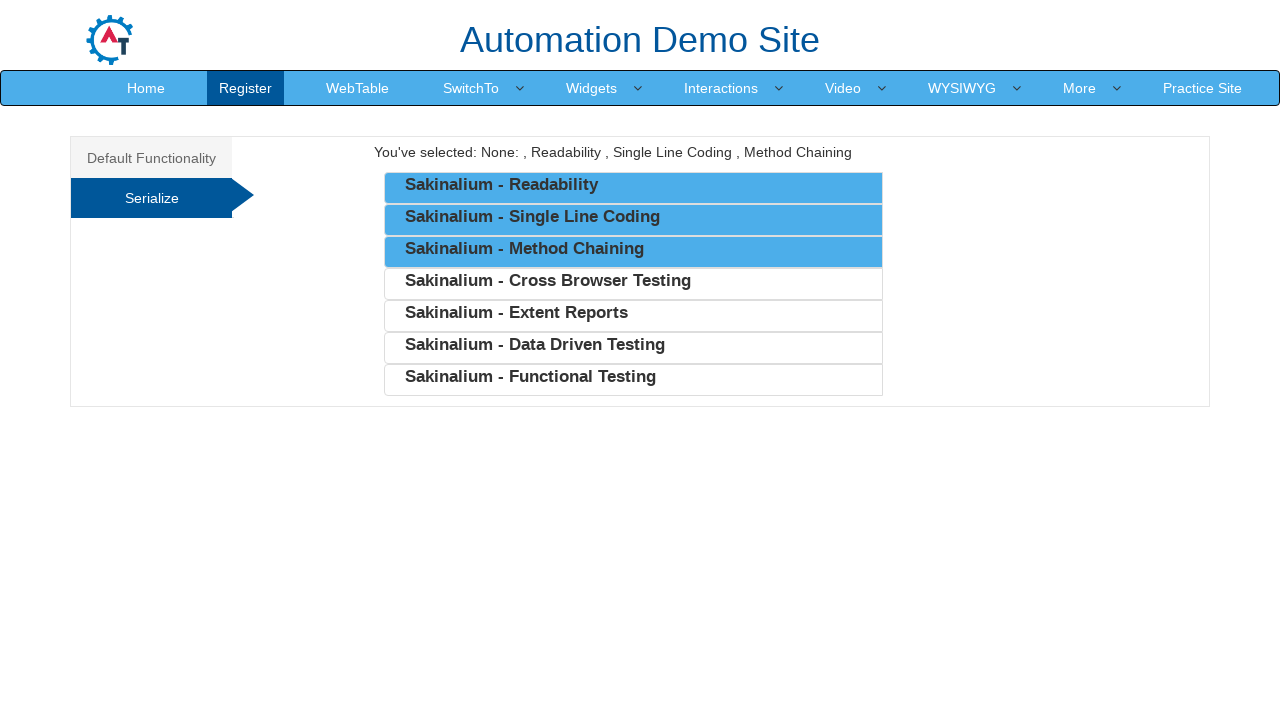

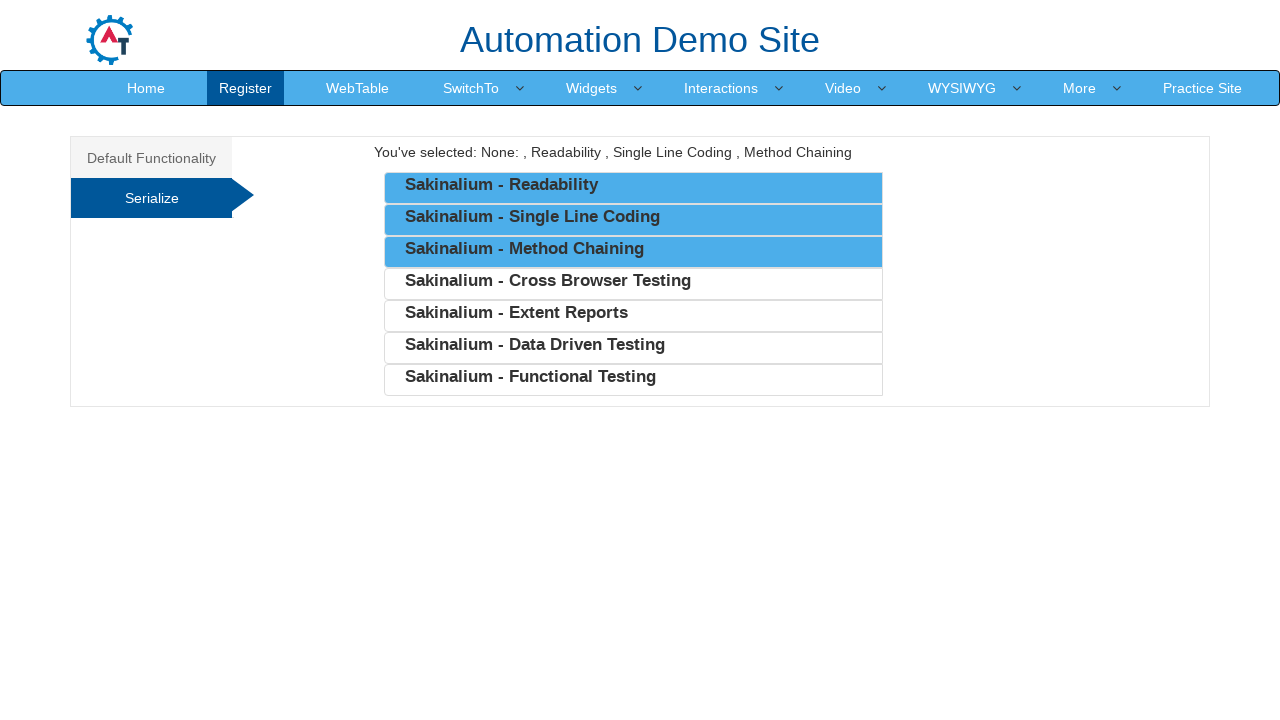